Tests clicking a button on a complicated page using a CSS selector to locate the element

Starting URL: https://ultimateqa.com/complicated-page/

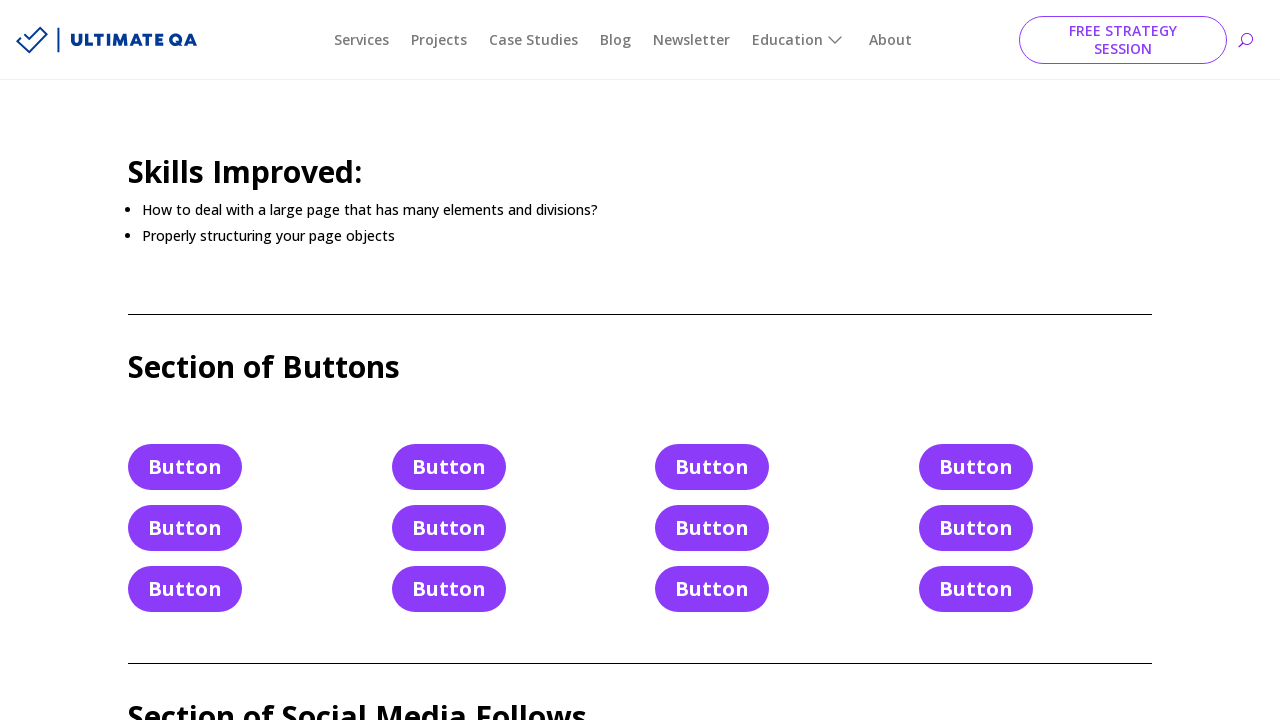

Clicked button on complicated page using CSS selector at (449, 528) on [class="et_pb_button et_pb_button_4 et_pb_bg_layout_light"]
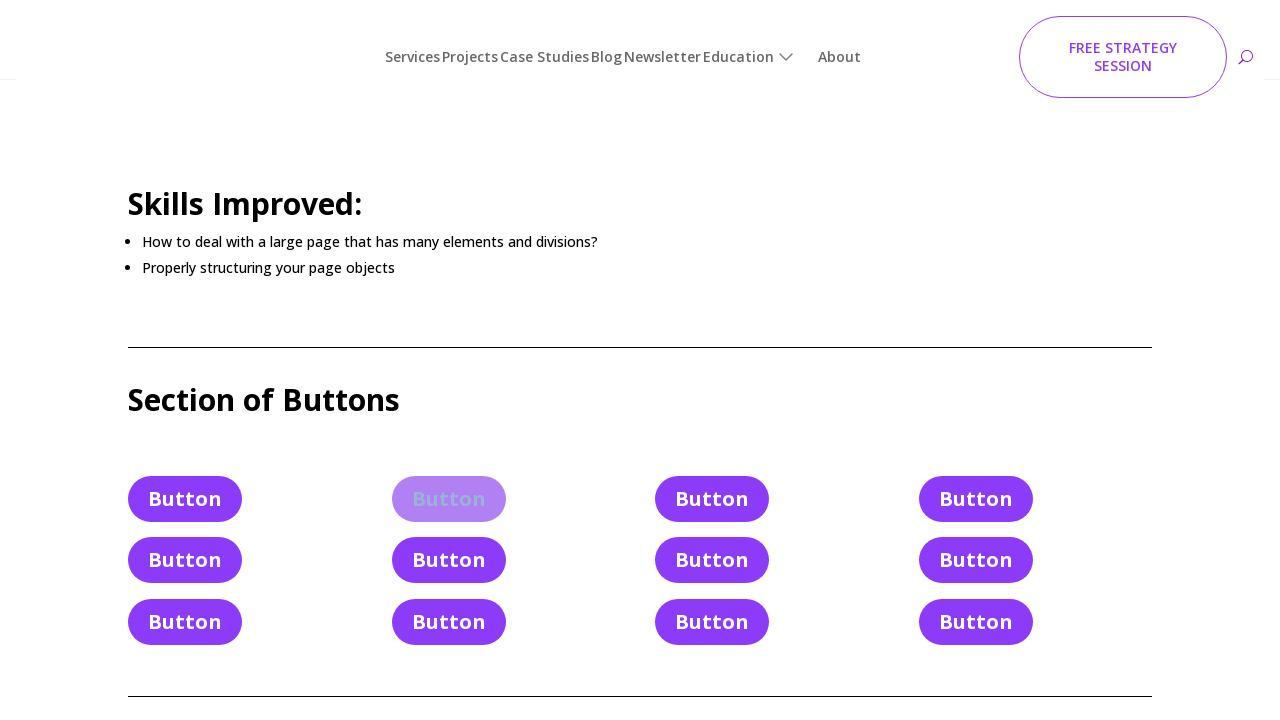

Waited for page to reach network idle state
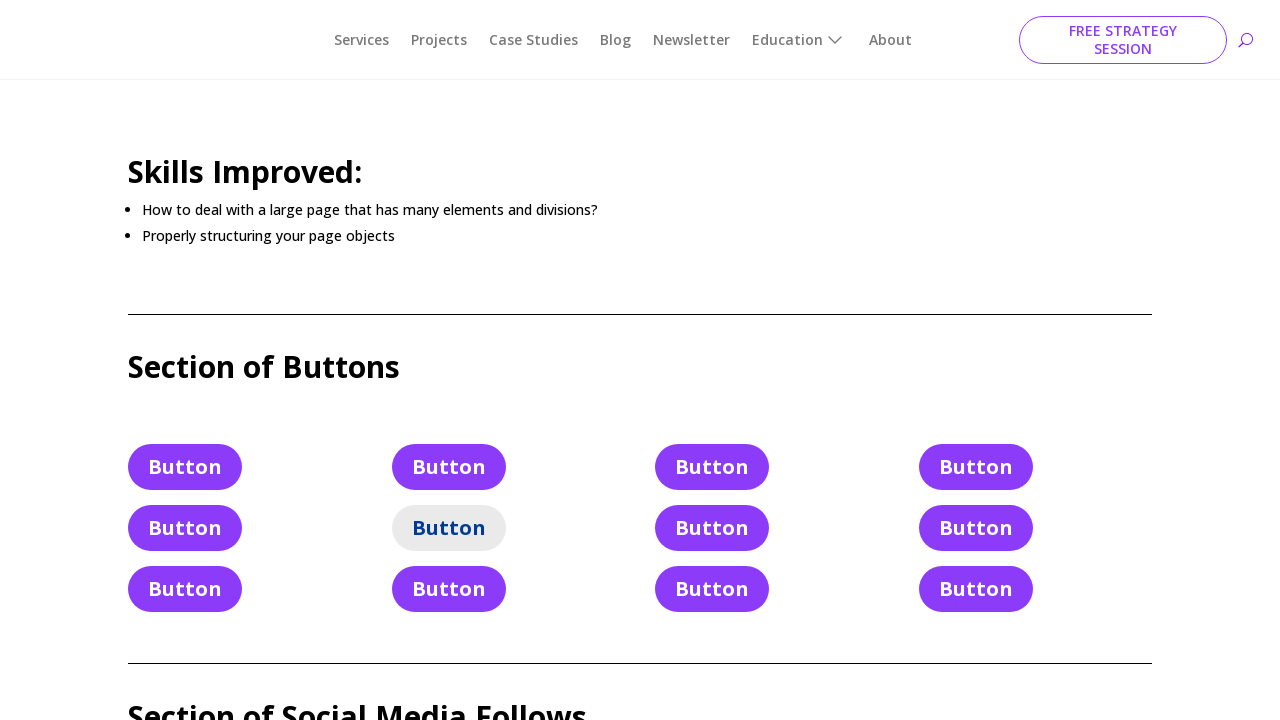

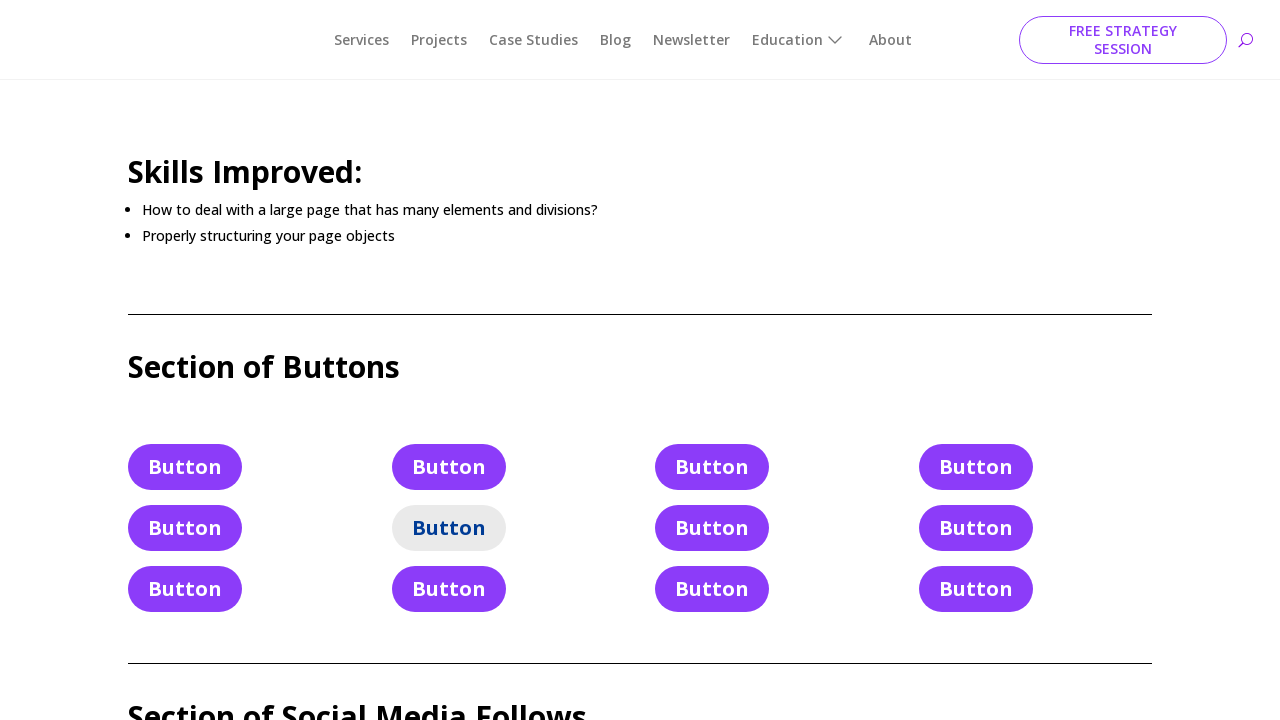